Tests the Playwright homepage by verifying the page title contains "Playwright", then clicks the "Get started" link and verifies navigation to the intro documentation page.

Starting URL: https://playwright.dev

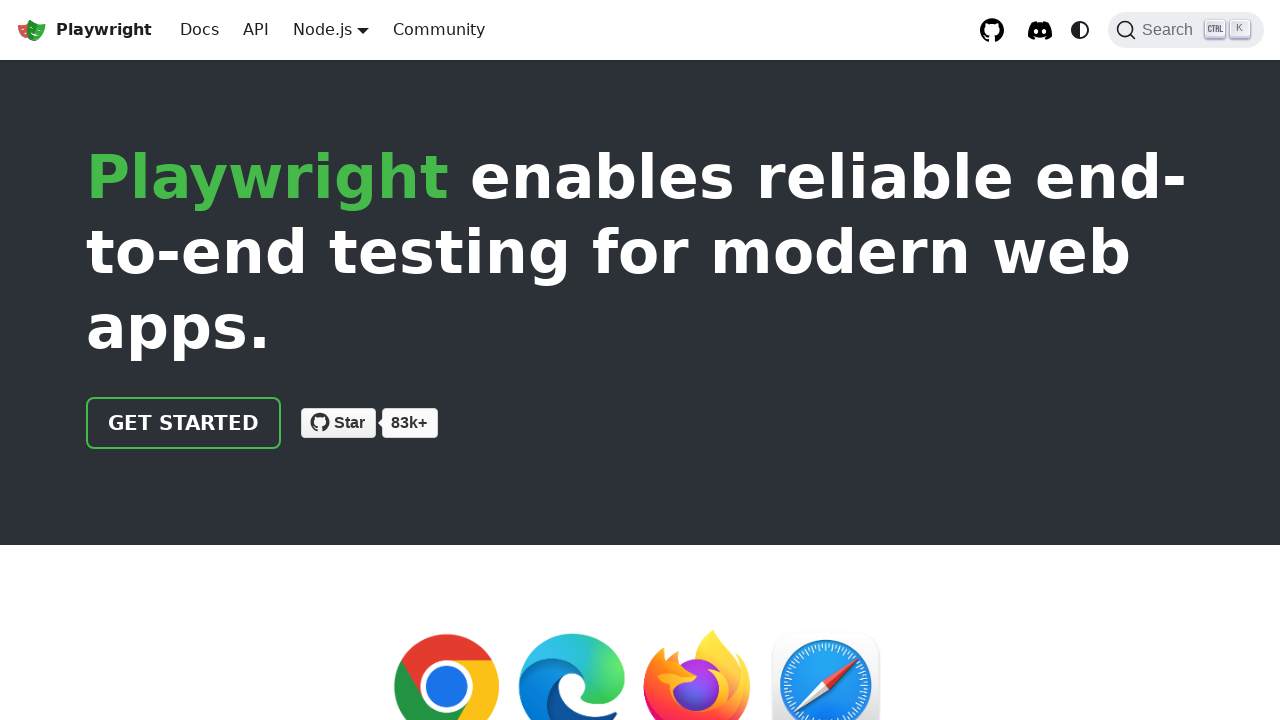

Verified page title contains 'Playwright'
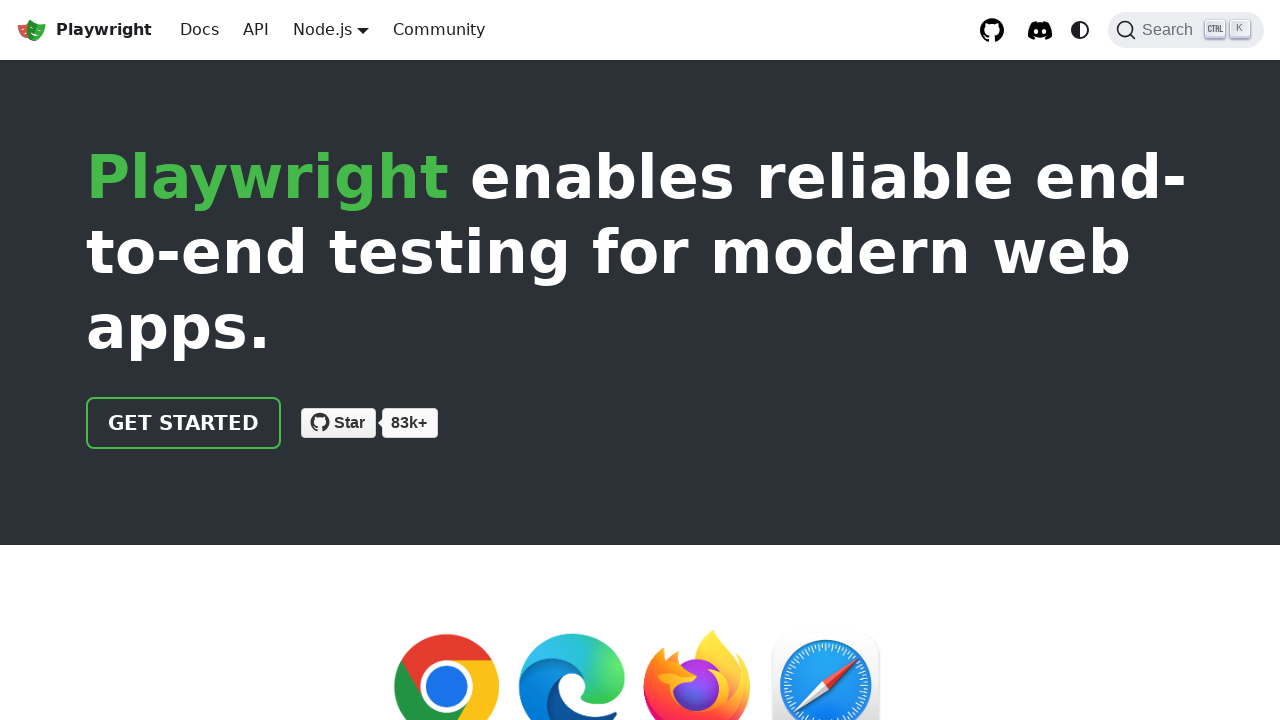

Located the 'Get started' link
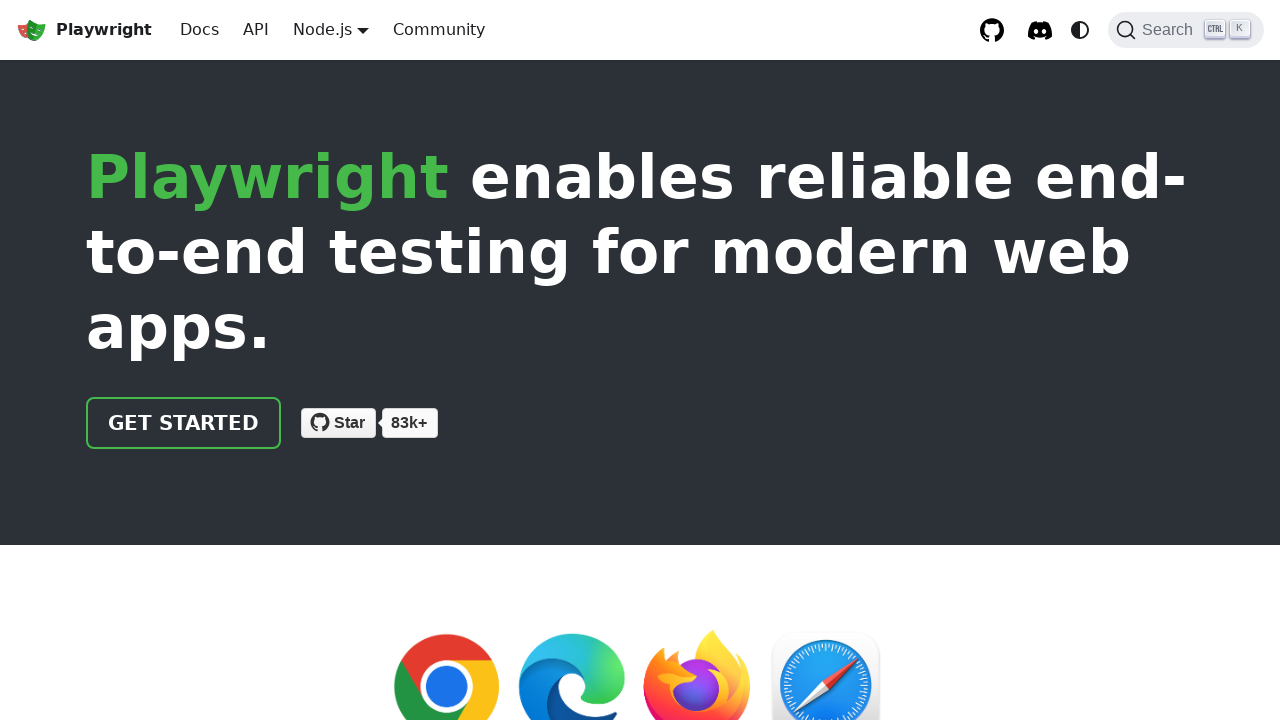

Verified 'Get started' link has correct href attribute '/docs/intro'
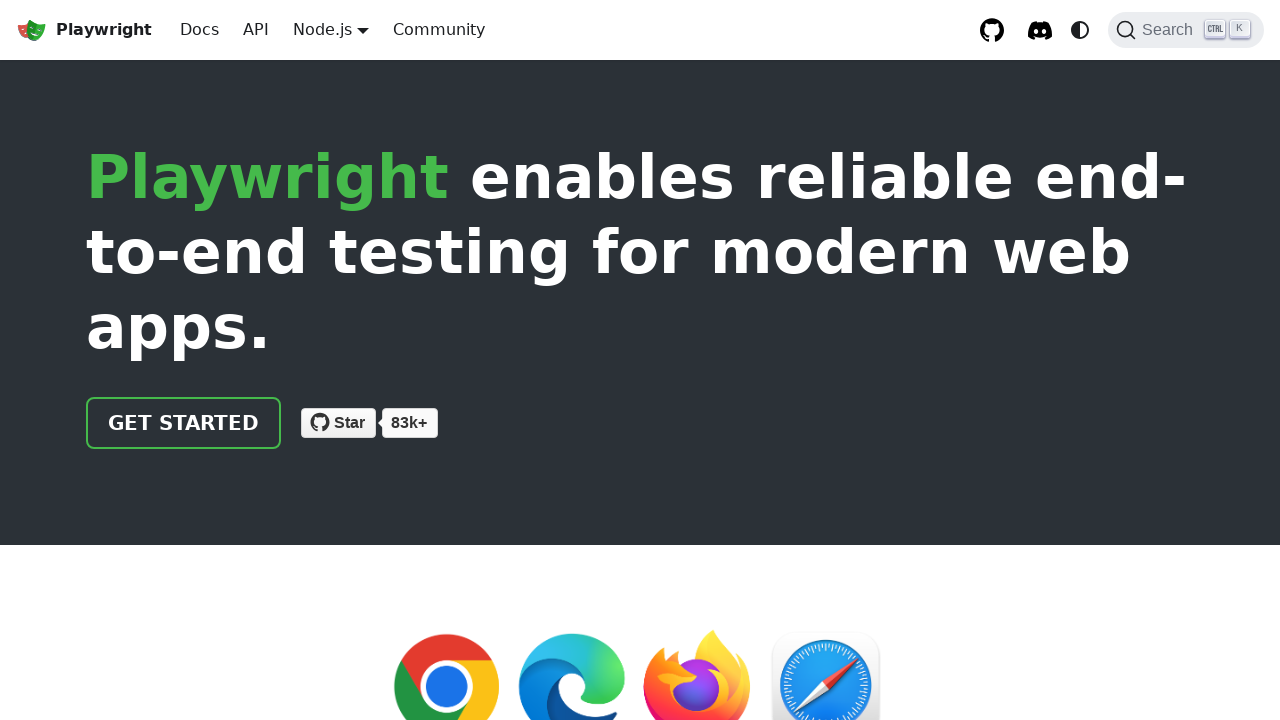

Clicked the 'Get started' link at (184, 423) on internal:role=link[name="Get started"i]
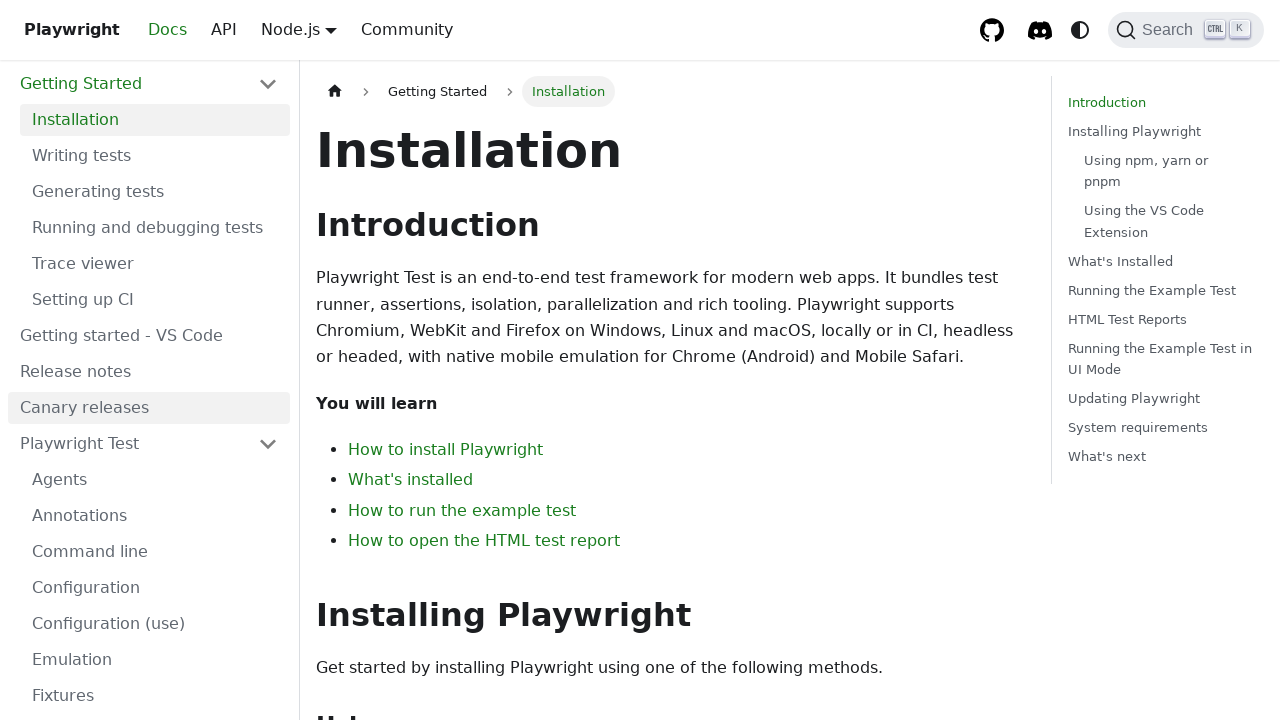

Navigated to intro documentation page and verified URL contains 'intro'
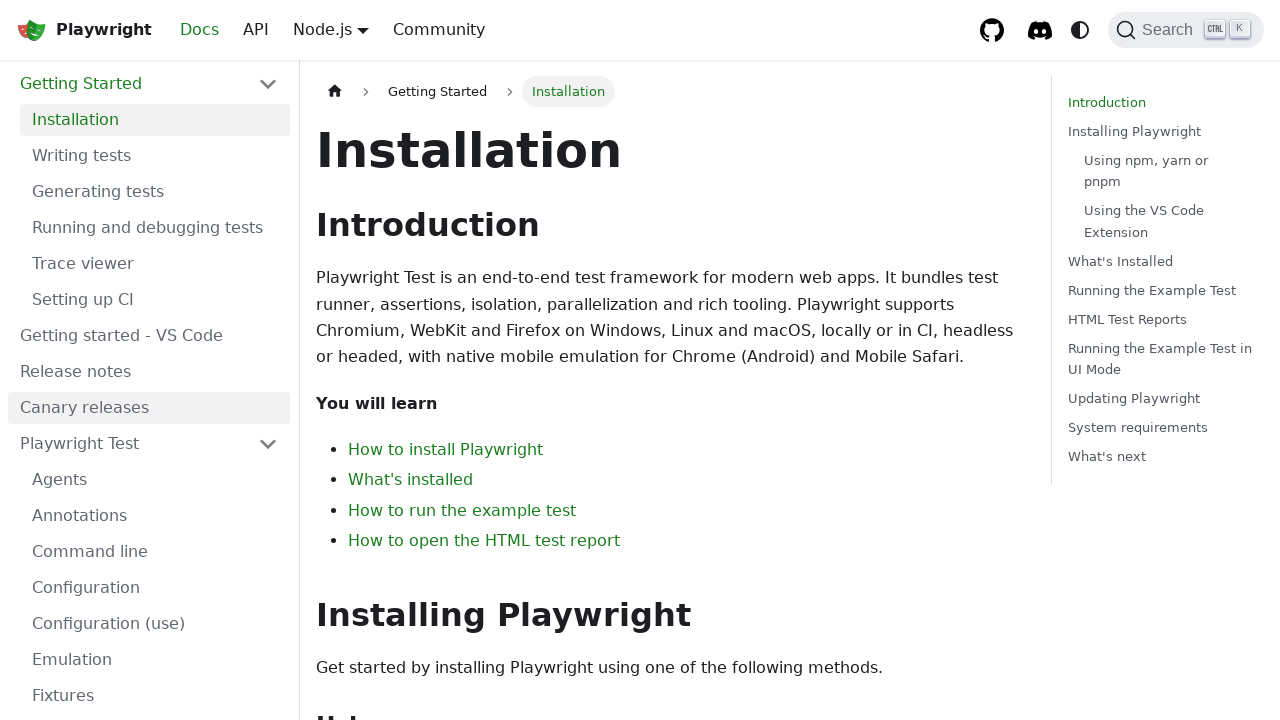

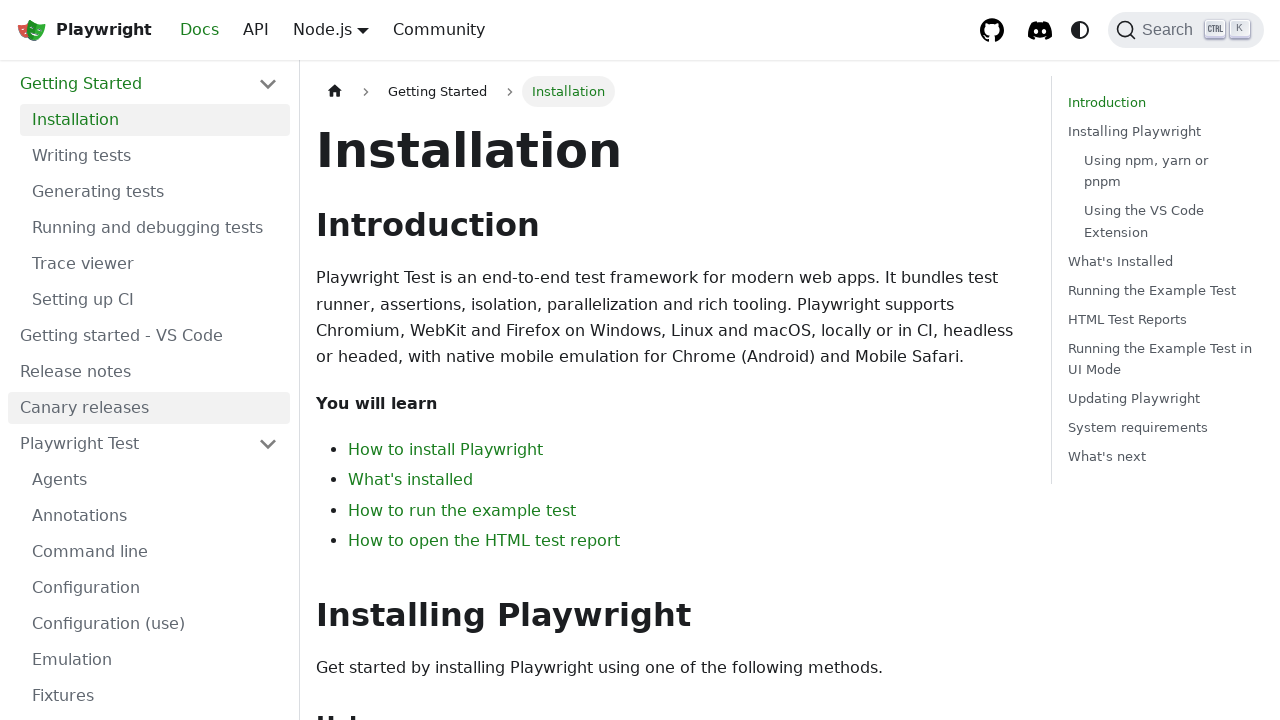